Tests JavaScript alert handling by clicking a button that triggers an alert, reading the alert text, and accepting/dismissing the alert dialog.

Starting URL: http://www.tizag.com/javascriptT/javascriptalert.php

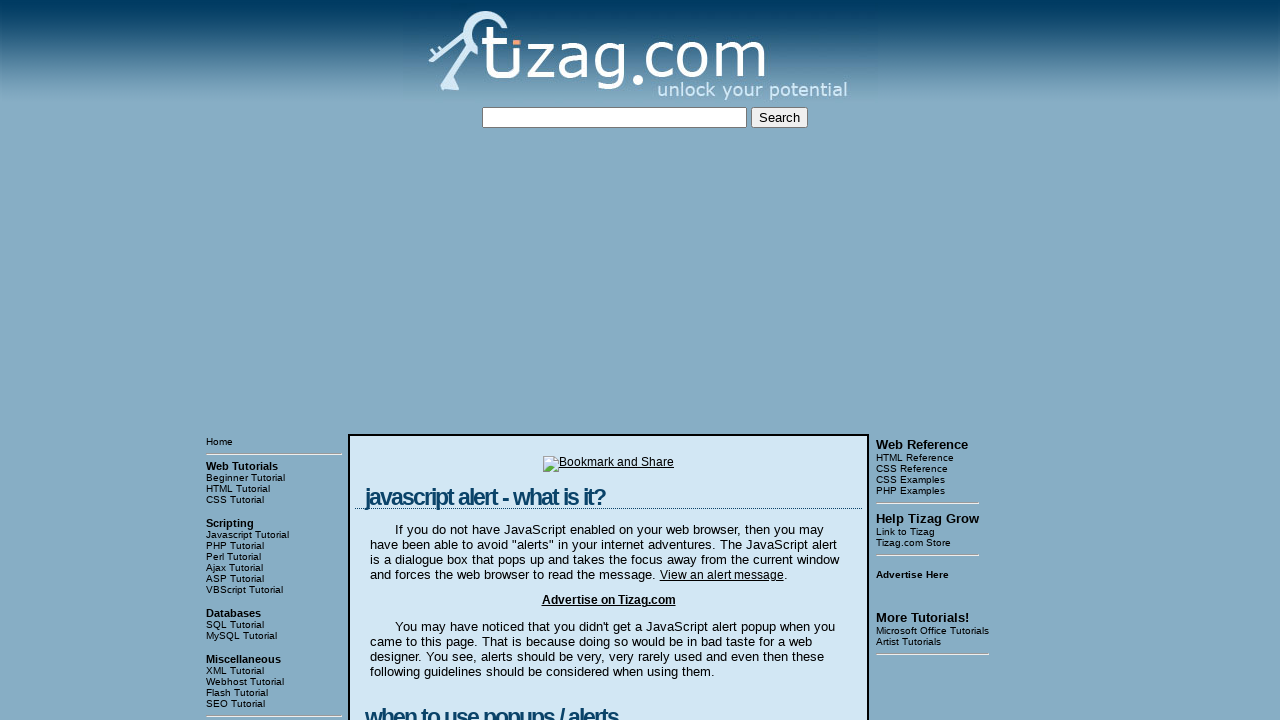

Set up dialog handler to accept alerts
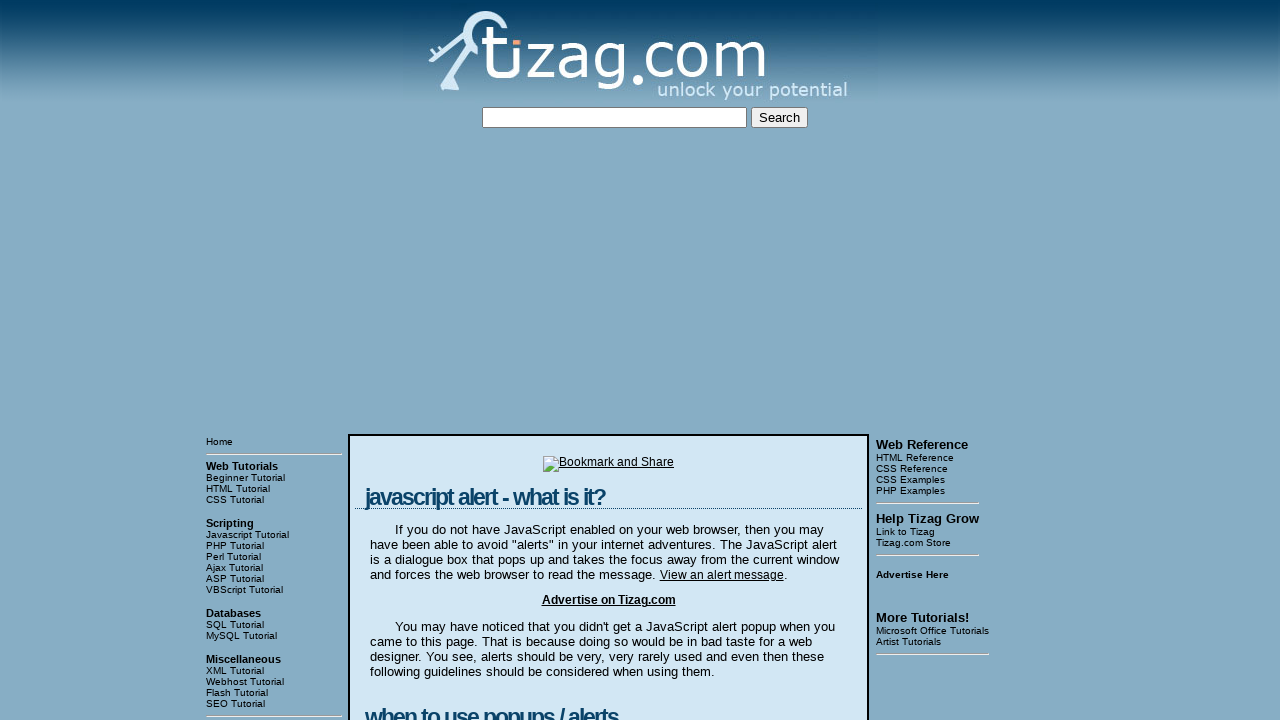

Clicked button to trigger JavaScript alert at (428, 361) on xpath=//table[3]/tbody/tr[1]/td[2]/table/tbody/tr/td/div[4]/form/input
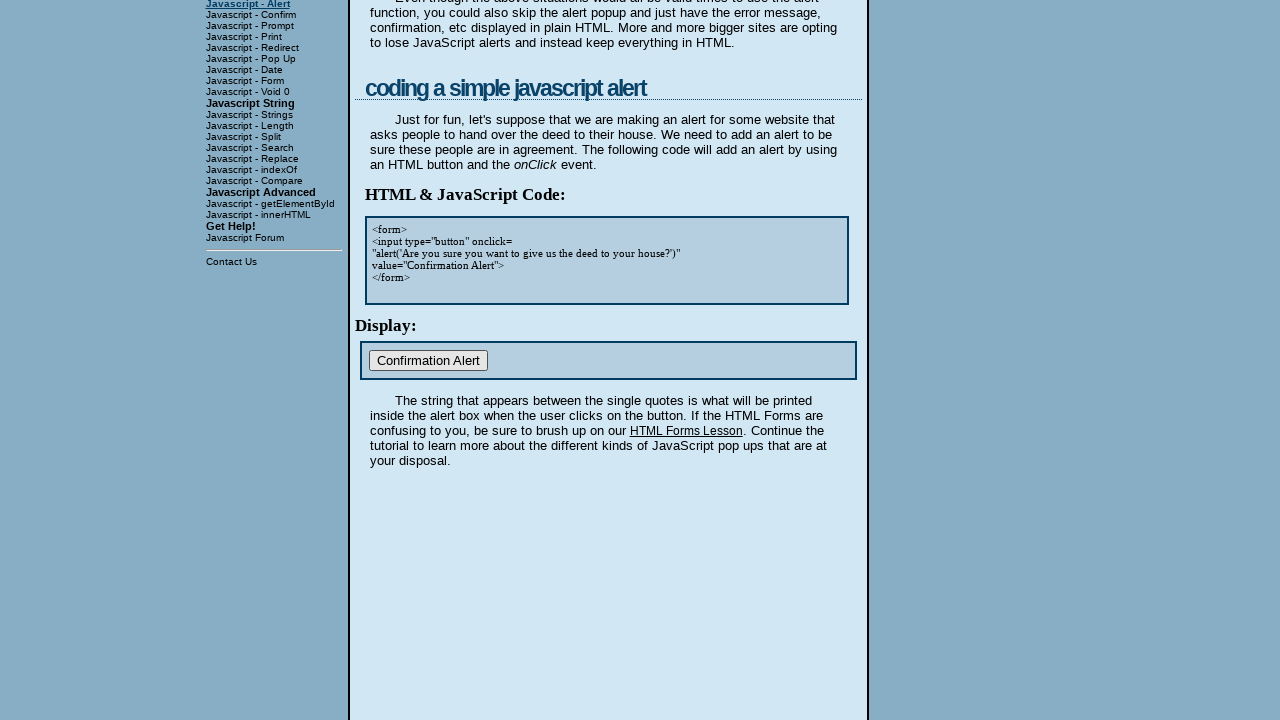

Waited for alert dialog to be processed
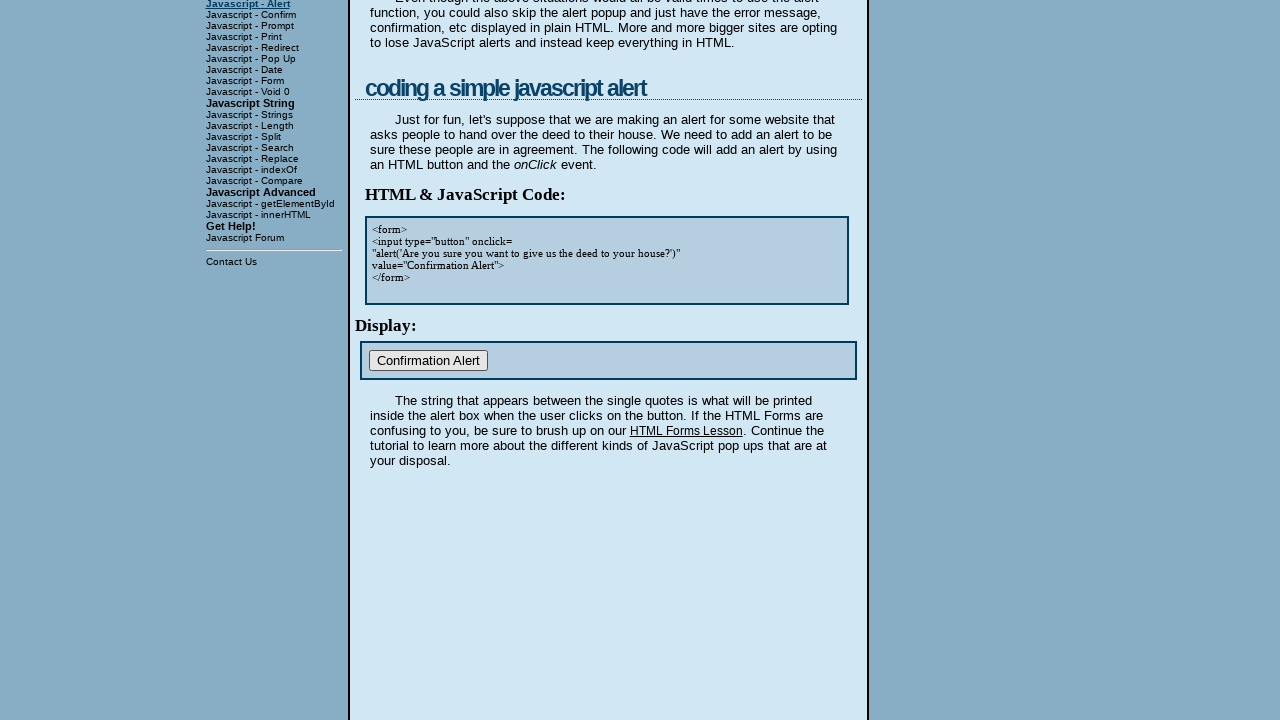

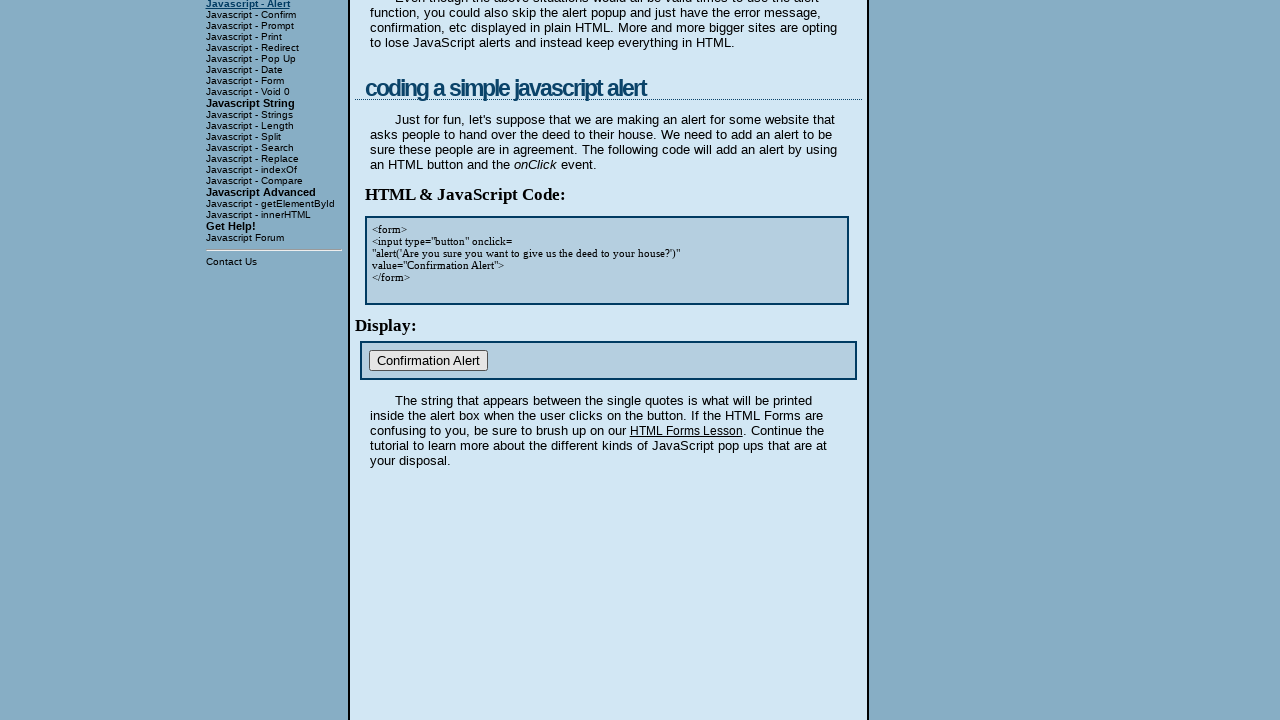